Opens the Rahul Shetty Academy Selenium Practice e-commerce page and verifies it loads successfully

Starting URL: https://rahulshettyacademy.com/seleniumPractise/

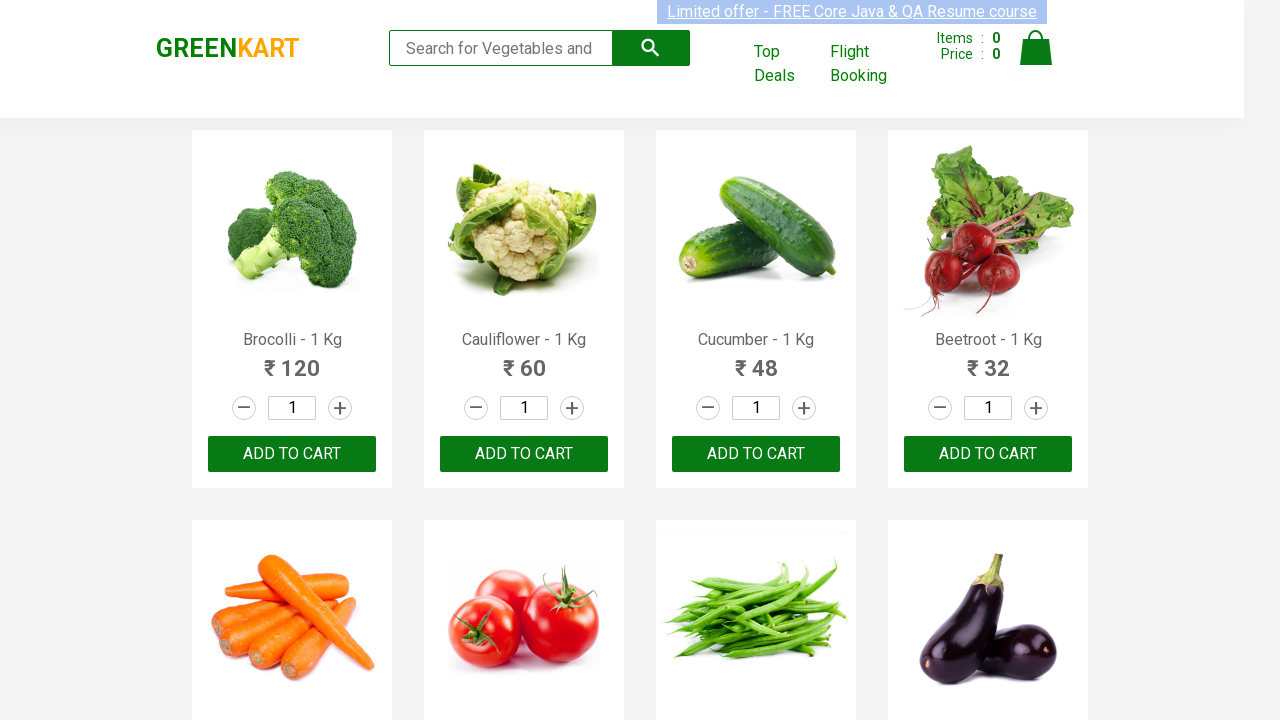

Waited for search keyword element to load on Rahul Shetty Academy e-commerce page
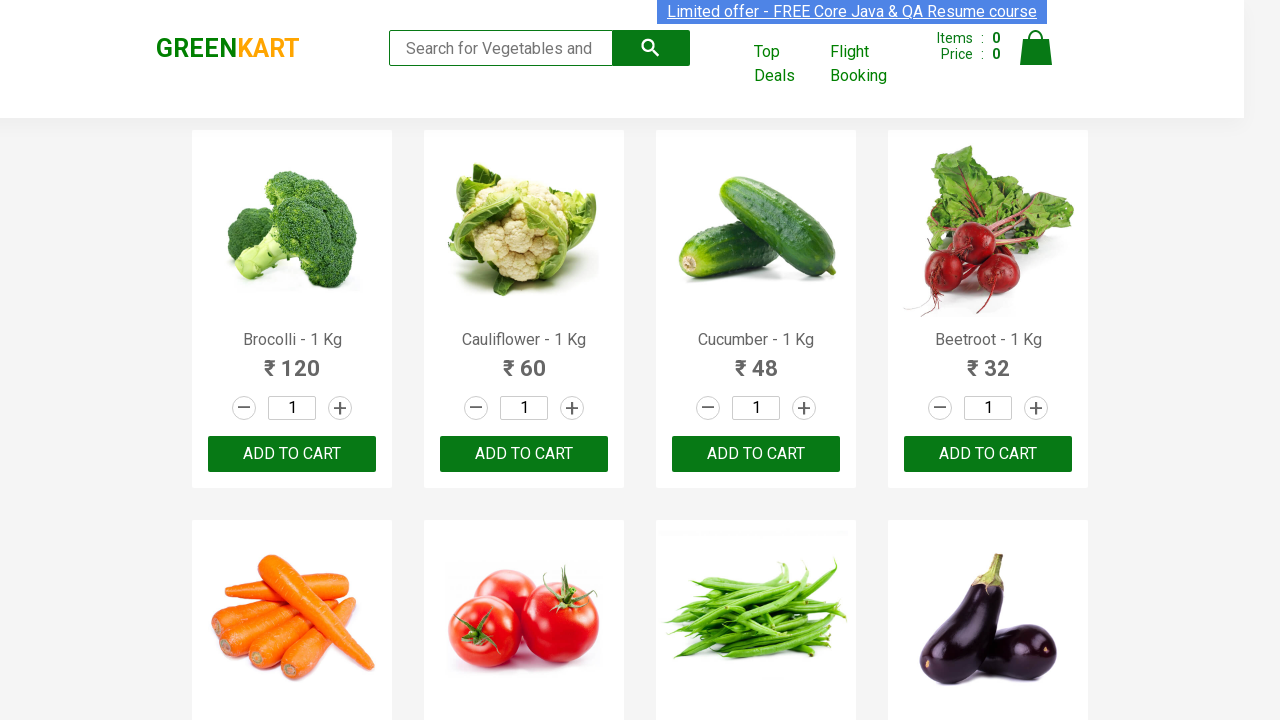

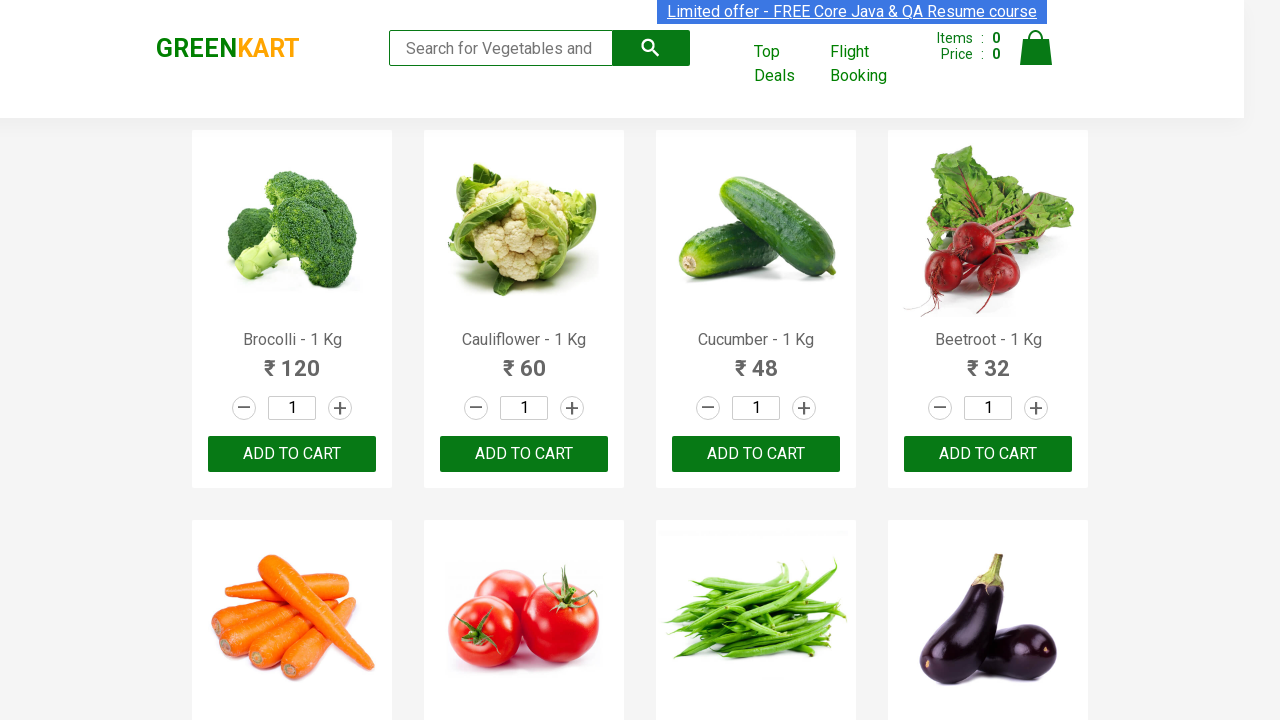